Tests drag and drop into a not greedy inner drop box in the Prevent Propagation tab

Starting URL: https://demoqa.com/droppable

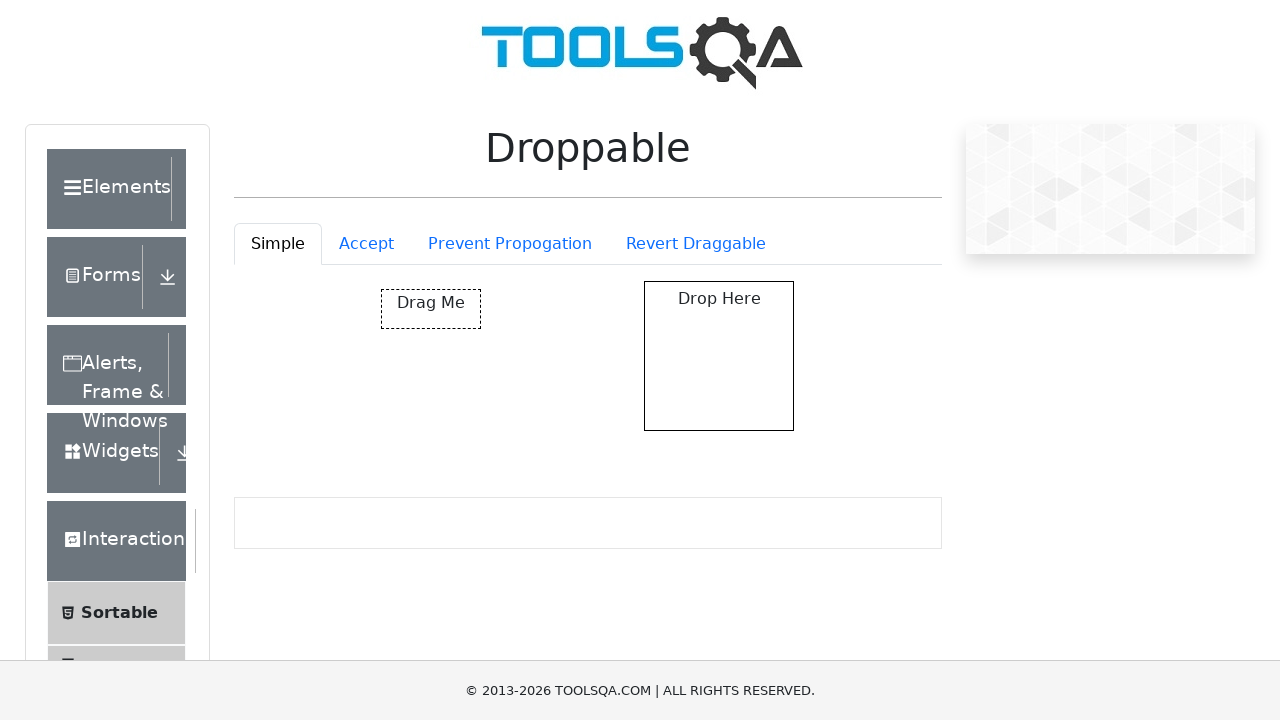

Clicked on the Prevent Propagation tab at (510, 244) on #droppableExample-tab-preventPropogation
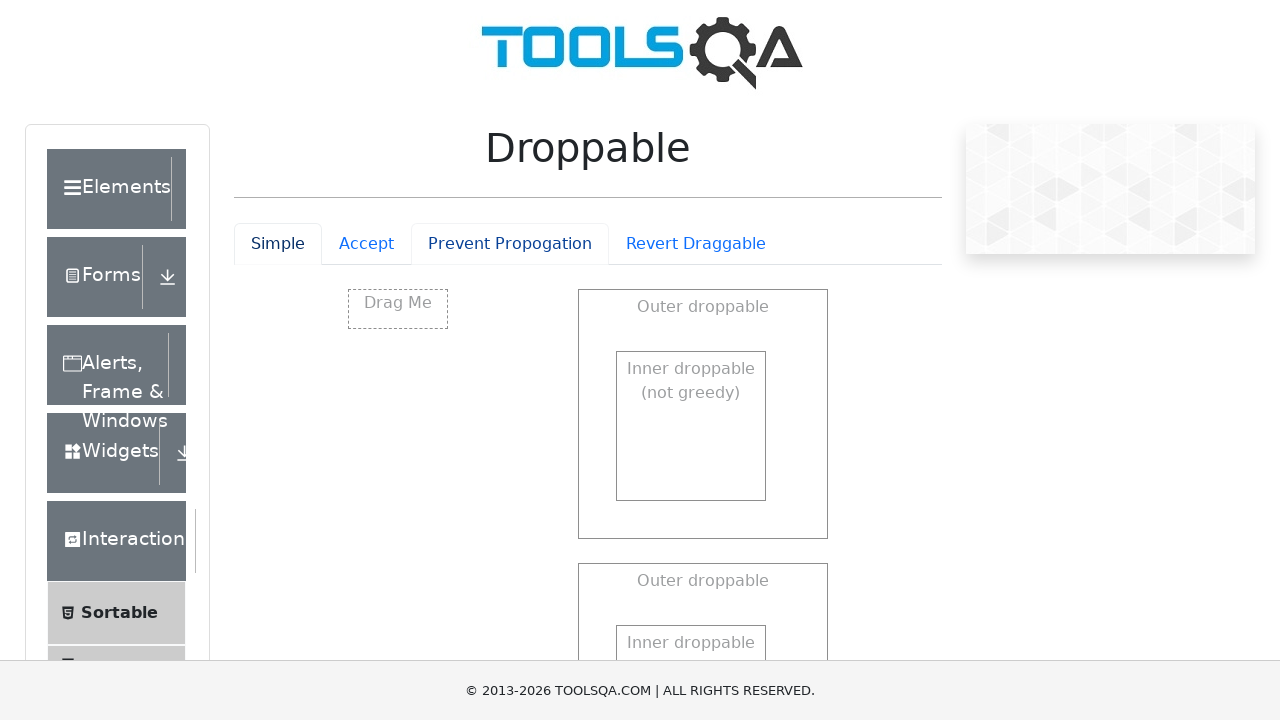

Drag box element loaded
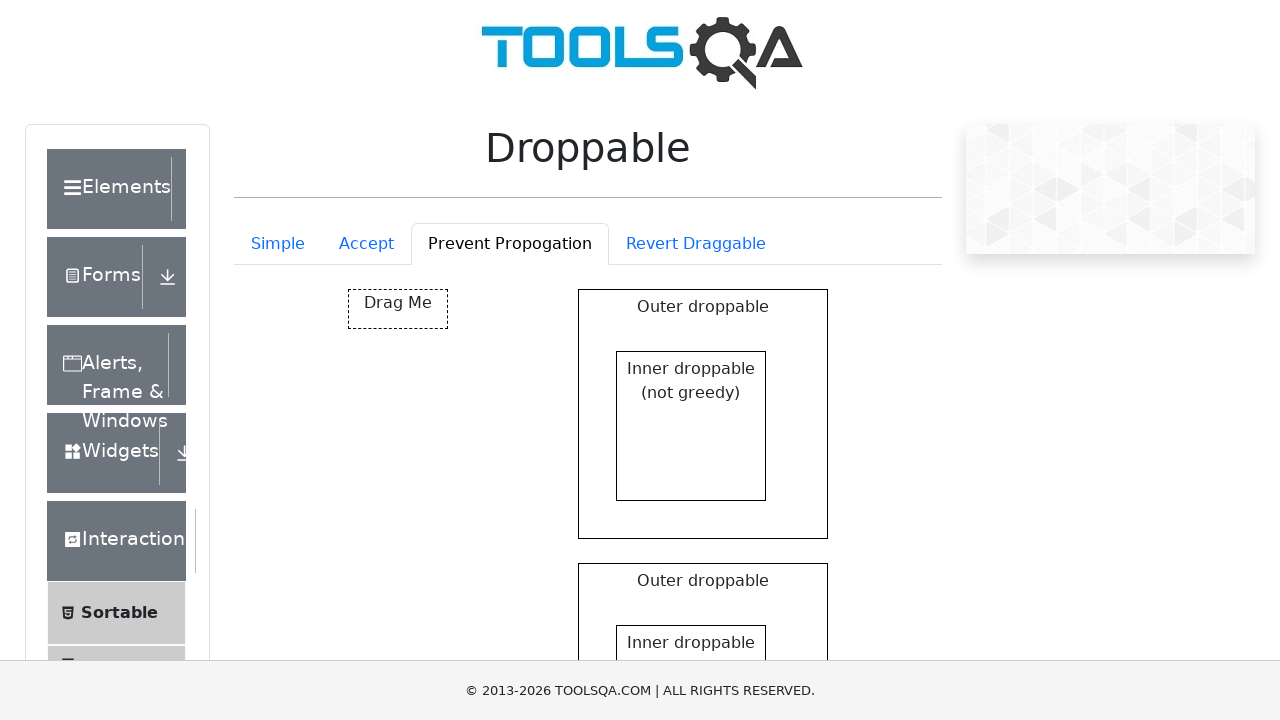

Dragged element to the not greedy inner drop box at (691, 426)
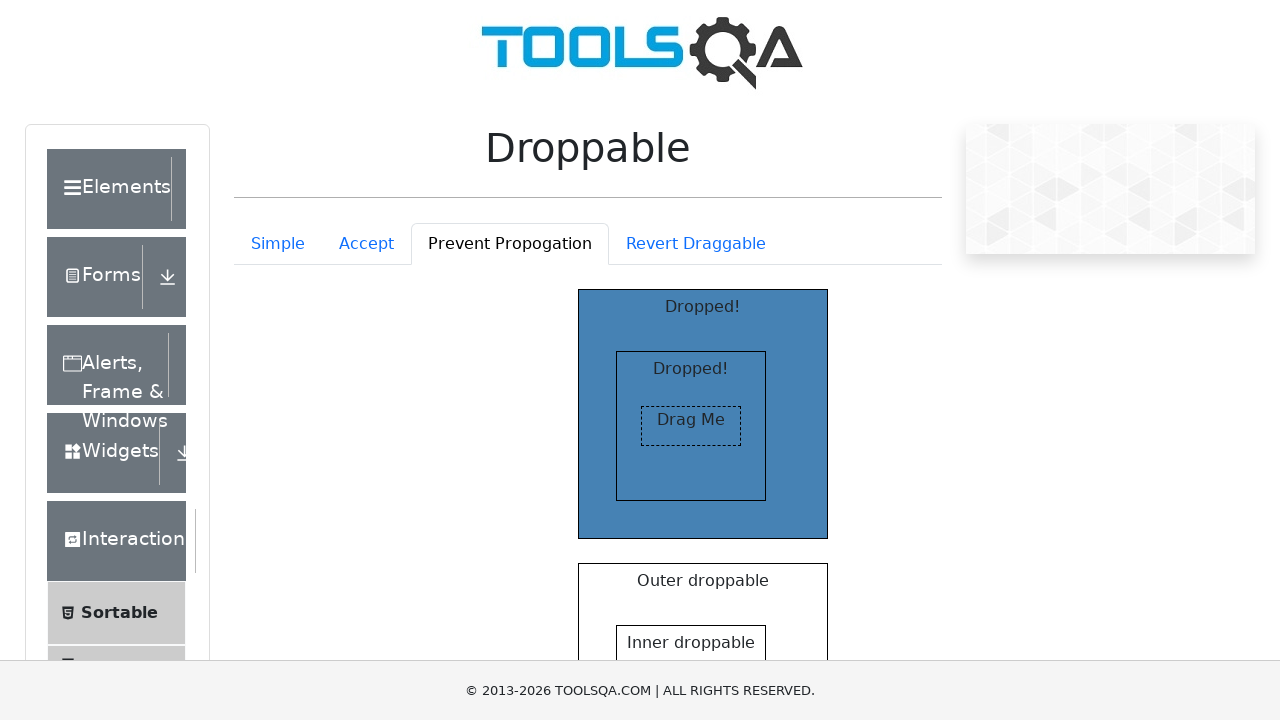

Drop confirmation received - element successfully dropped in not greedy inner box
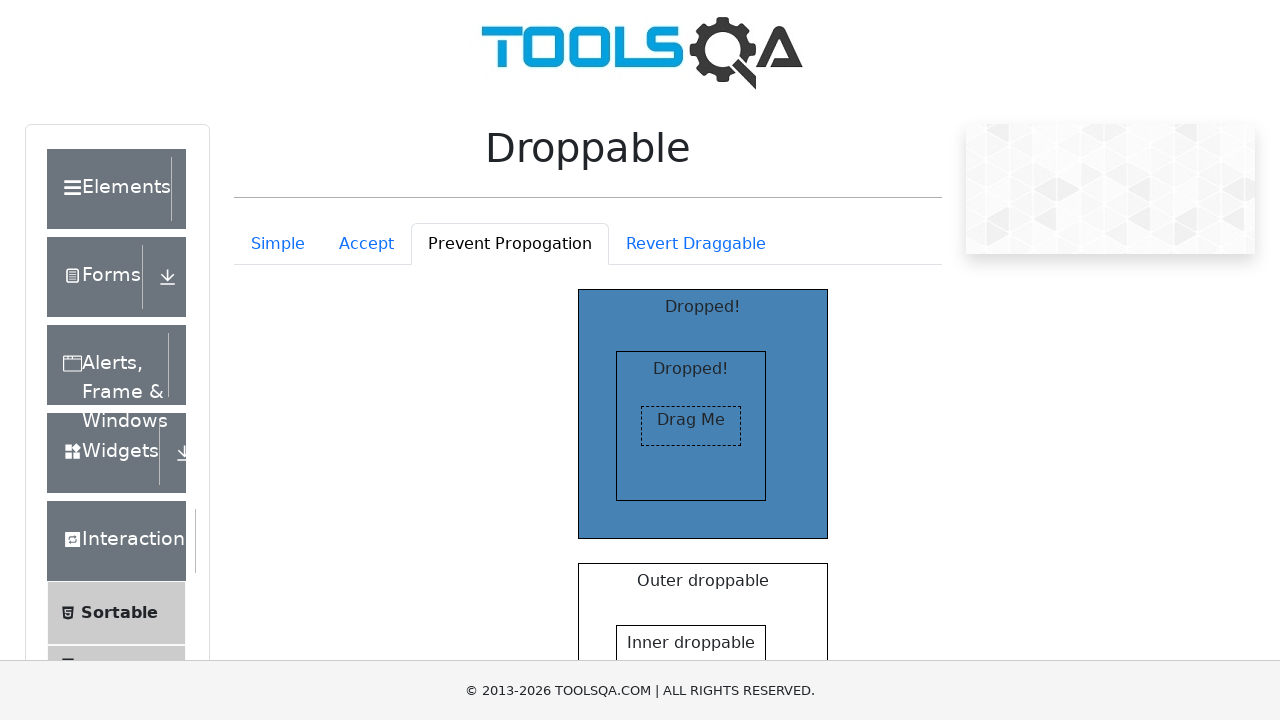

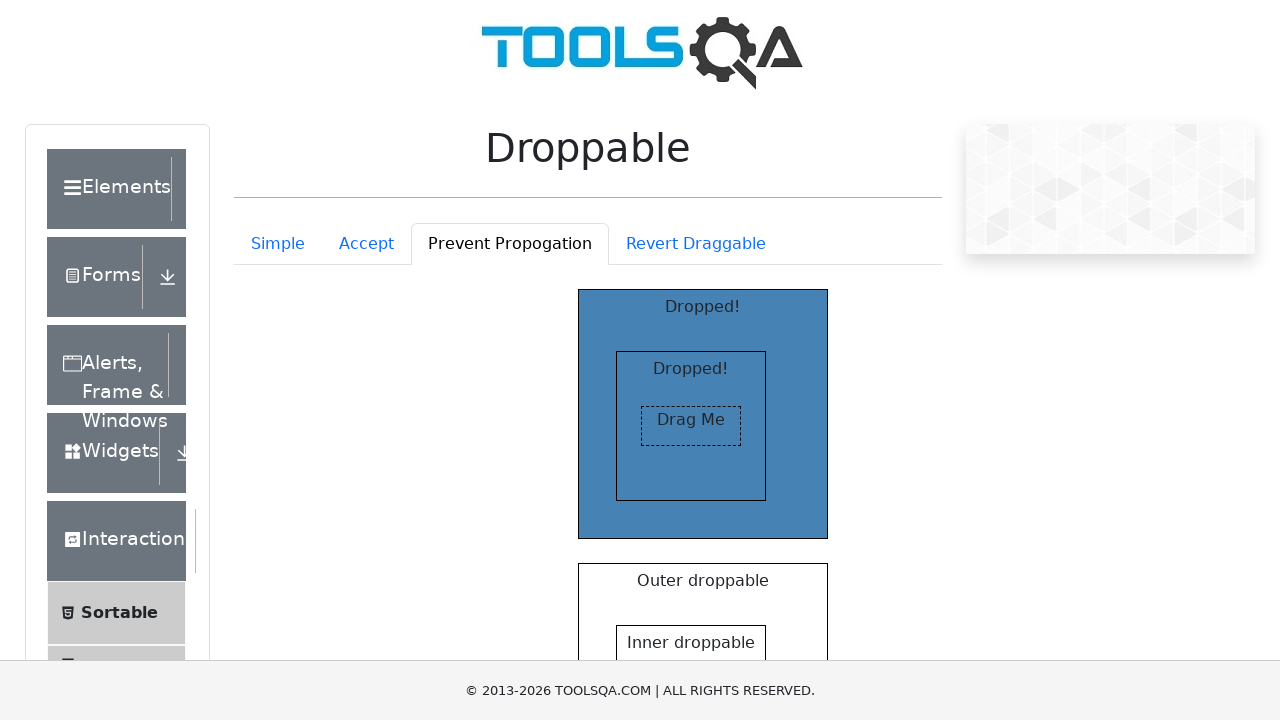